Tests clicking a button with a dynamic ID on the UI Test Automation Playground site by locating it via its text content

Starting URL: http://uitestingplayground.com/dynamicid

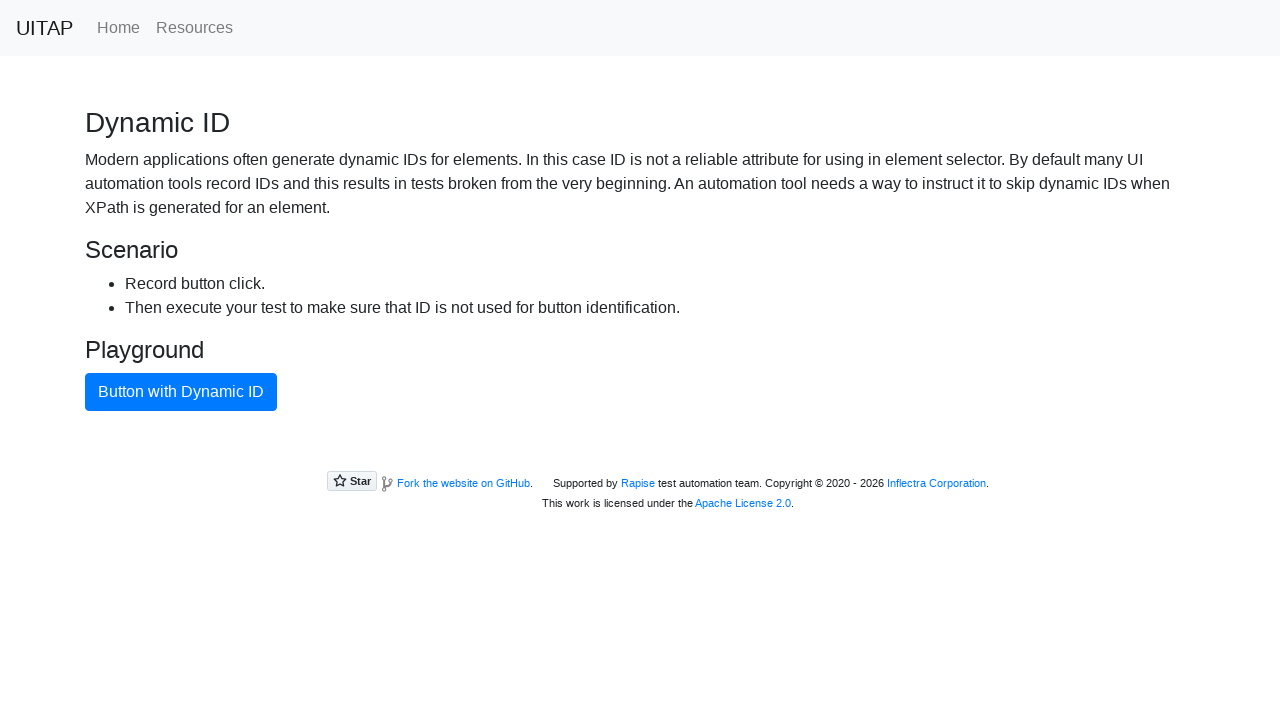

Navigated to UI Test Automation Playground dynamic ID page
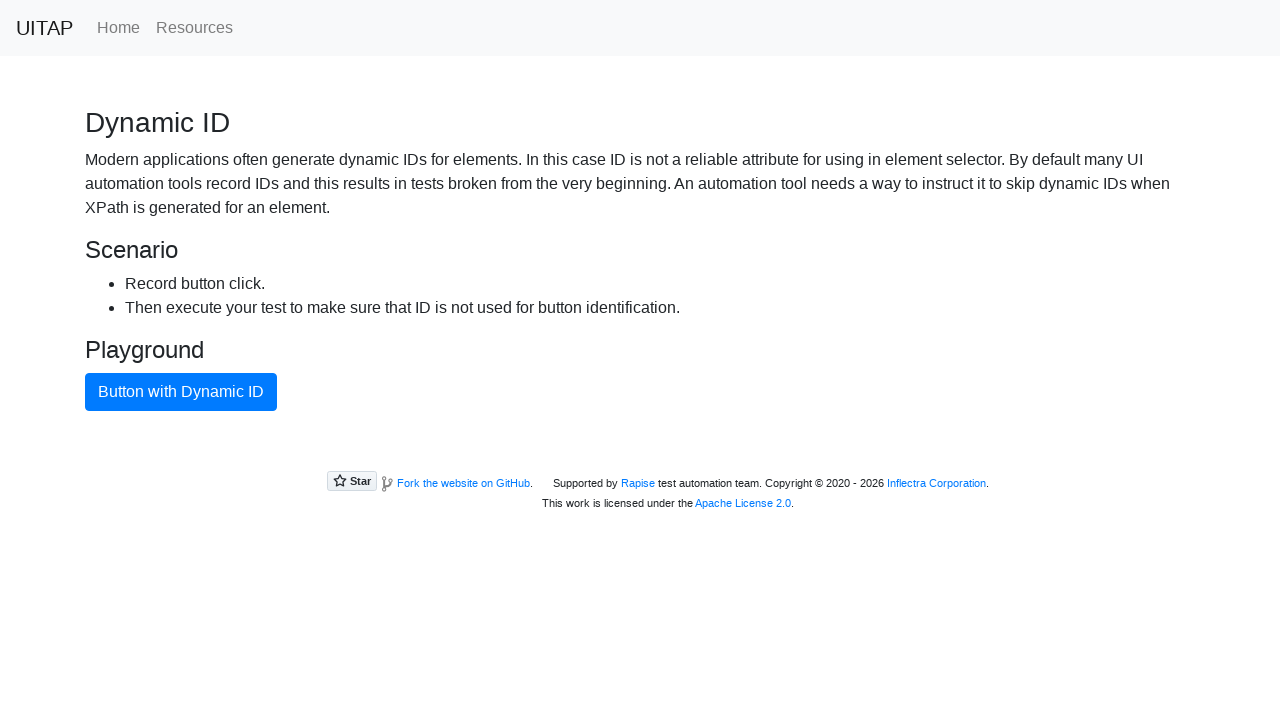

Clicked button with dynamic ID using text content locator at (181, 392) on xpath=//button[text()='Button with Dynamic ID']
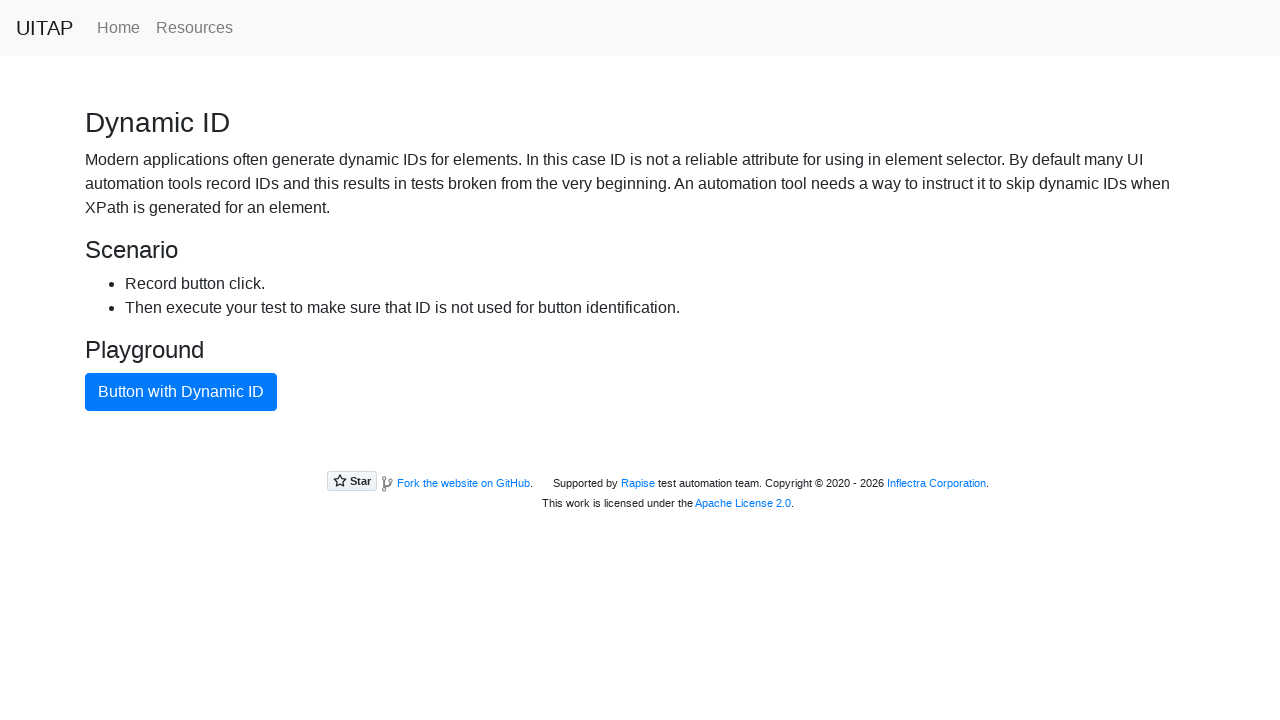

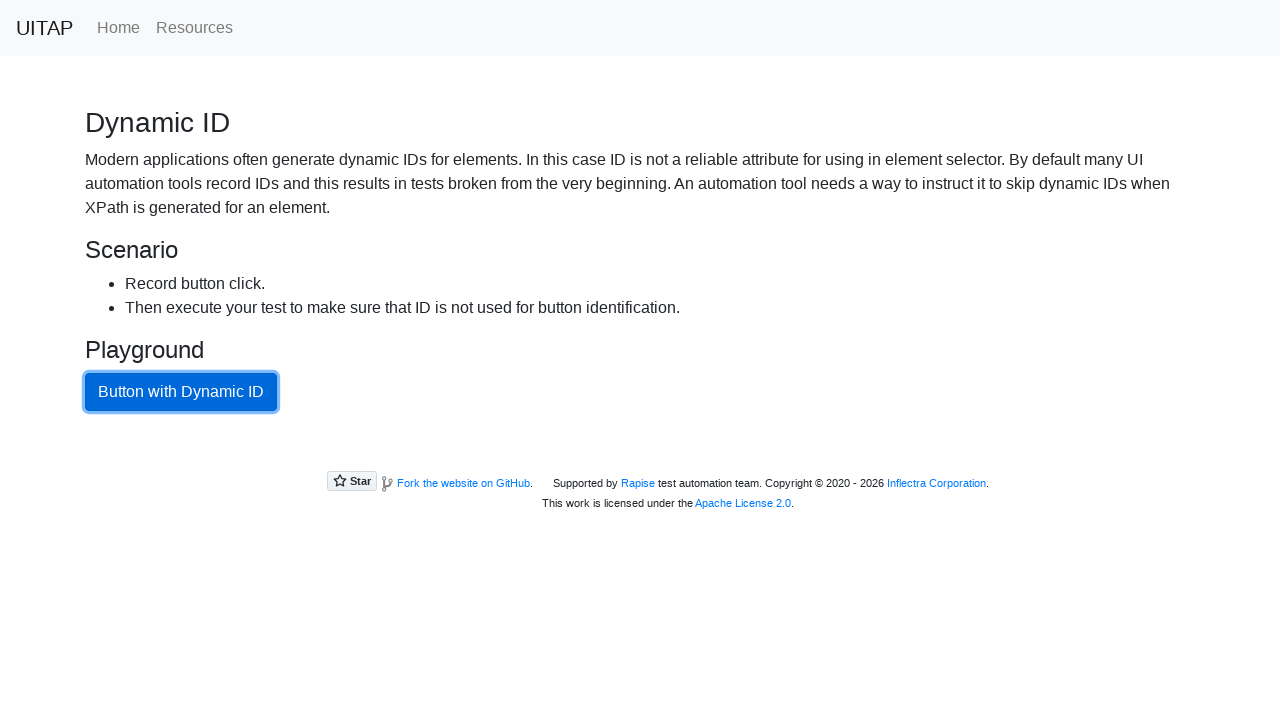